Navigates to Flipkart website and ensures the page loads successfully

Starting URL: https://www.flipkart.com

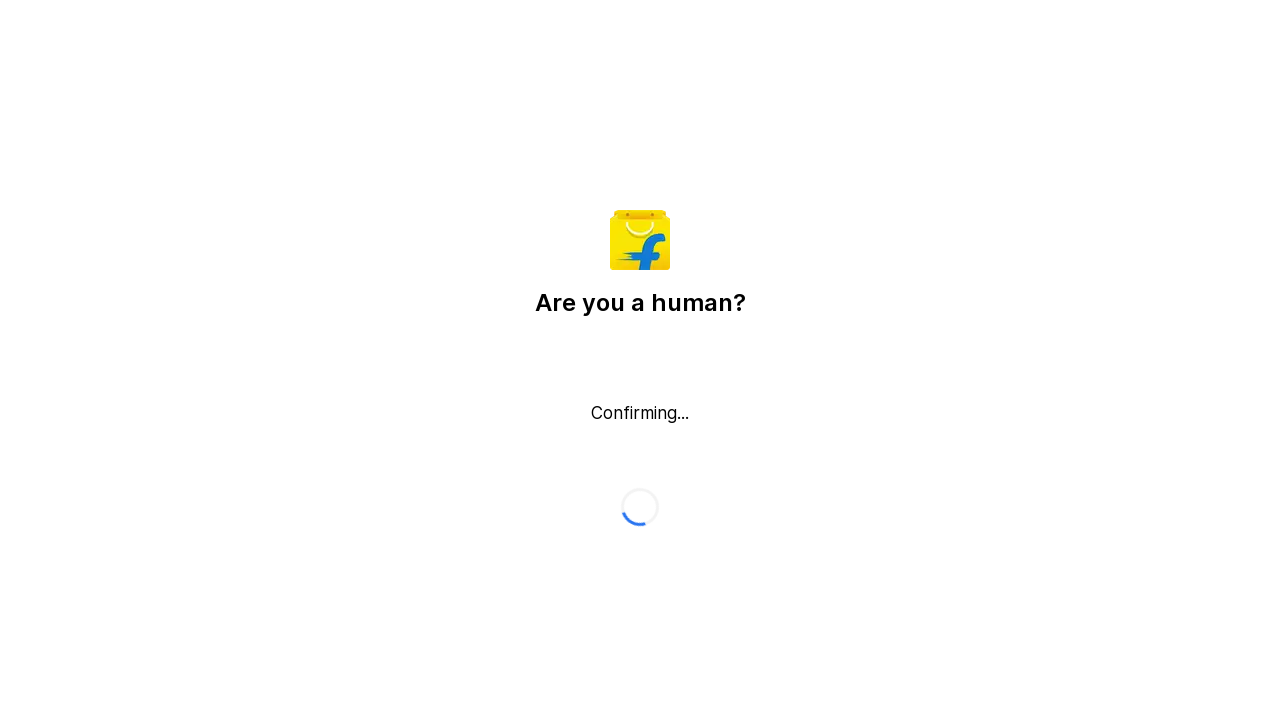

Waited for page to reach networkidle state
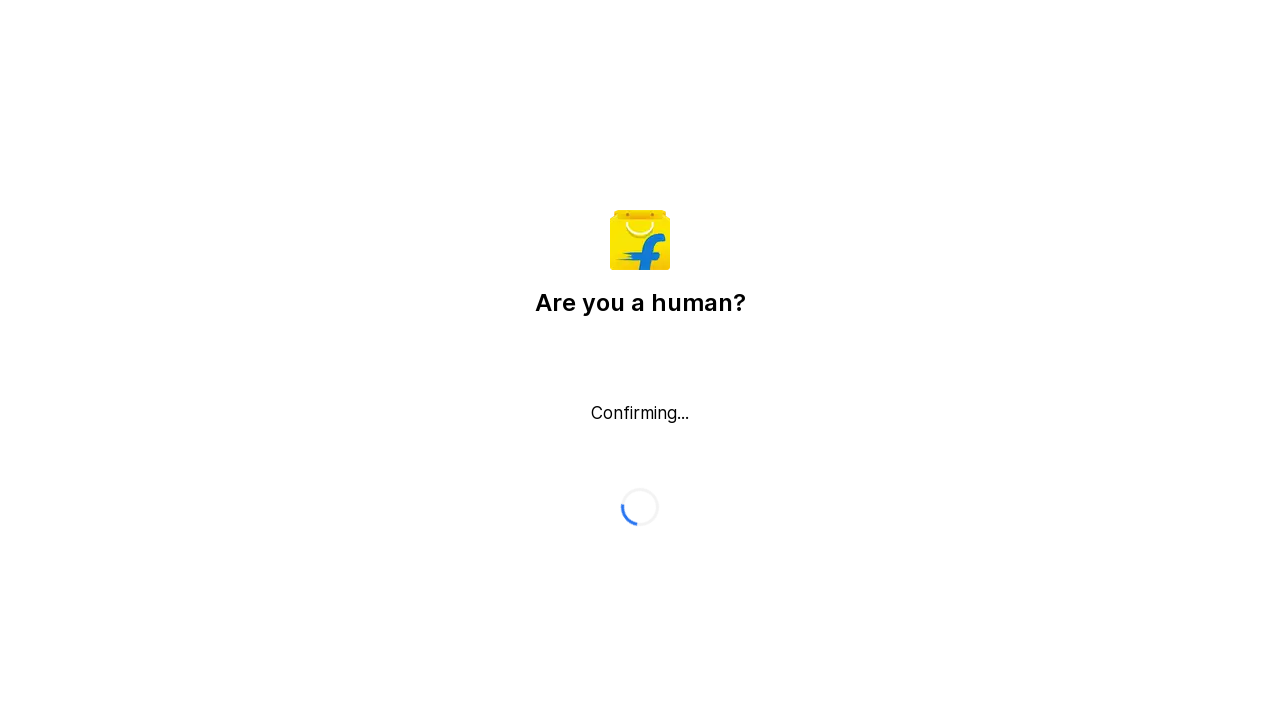

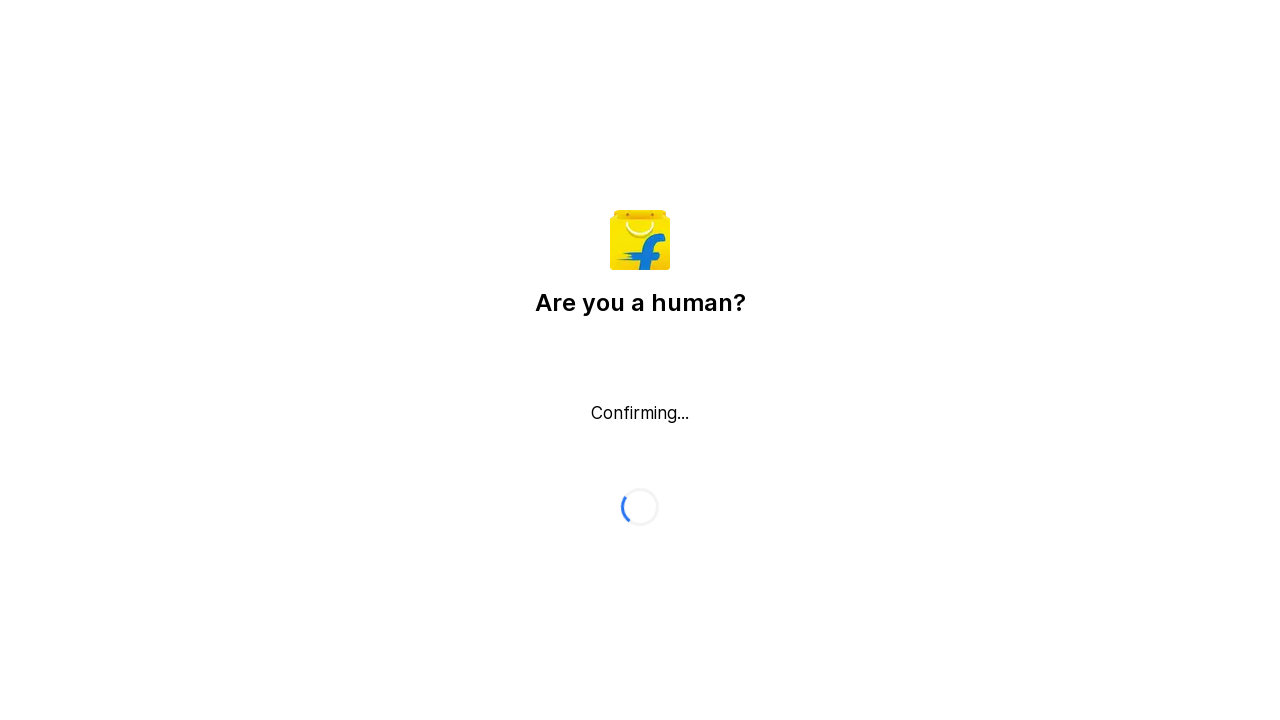